Navigates to an Angular demo app and clicks the library button to test navigation

Starting URL: https://rahulshettyacademy.com/angularAppdemo/

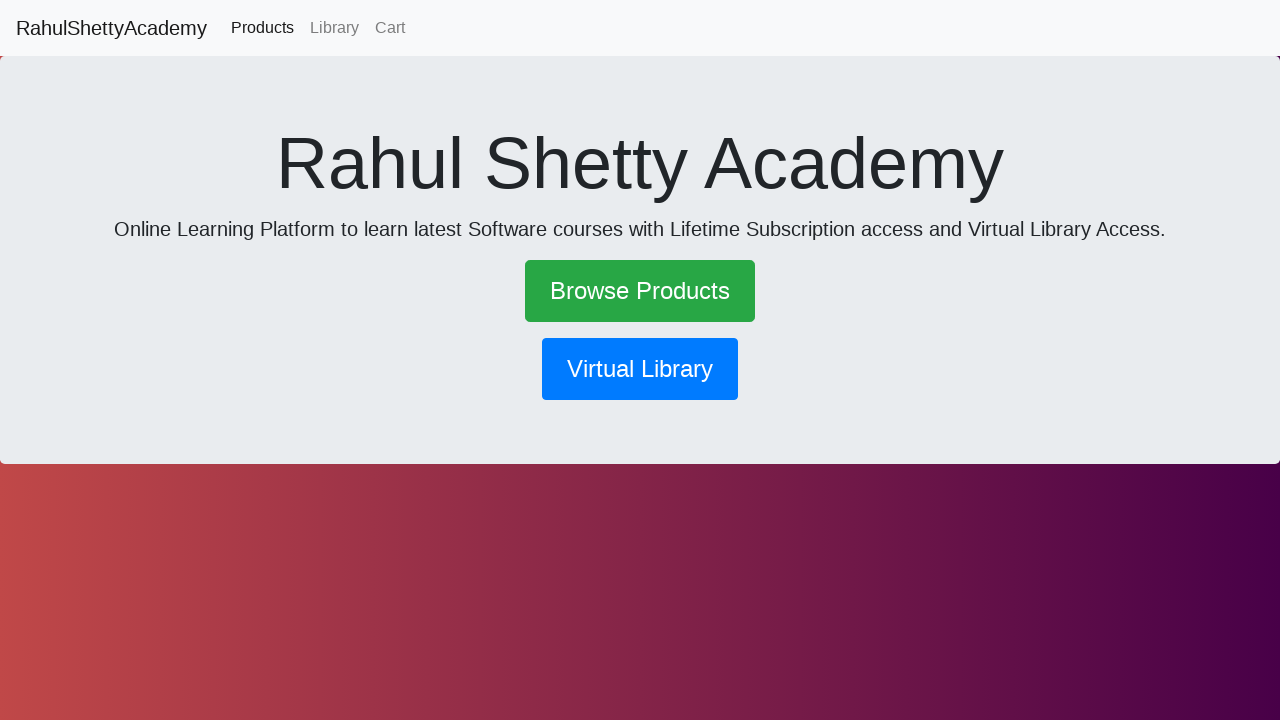

Clicked library navigation button at (640, 369) on button[routerlink*='library']
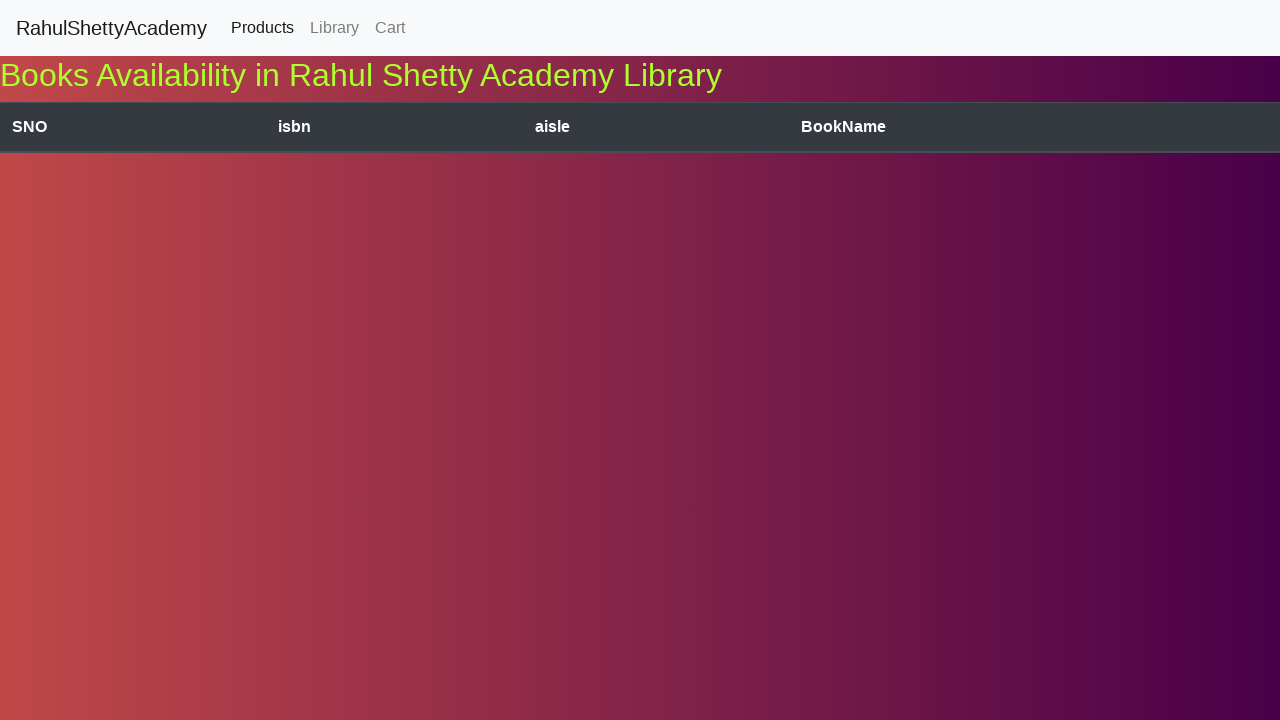

Waited for navigation to complete (3 seconds)
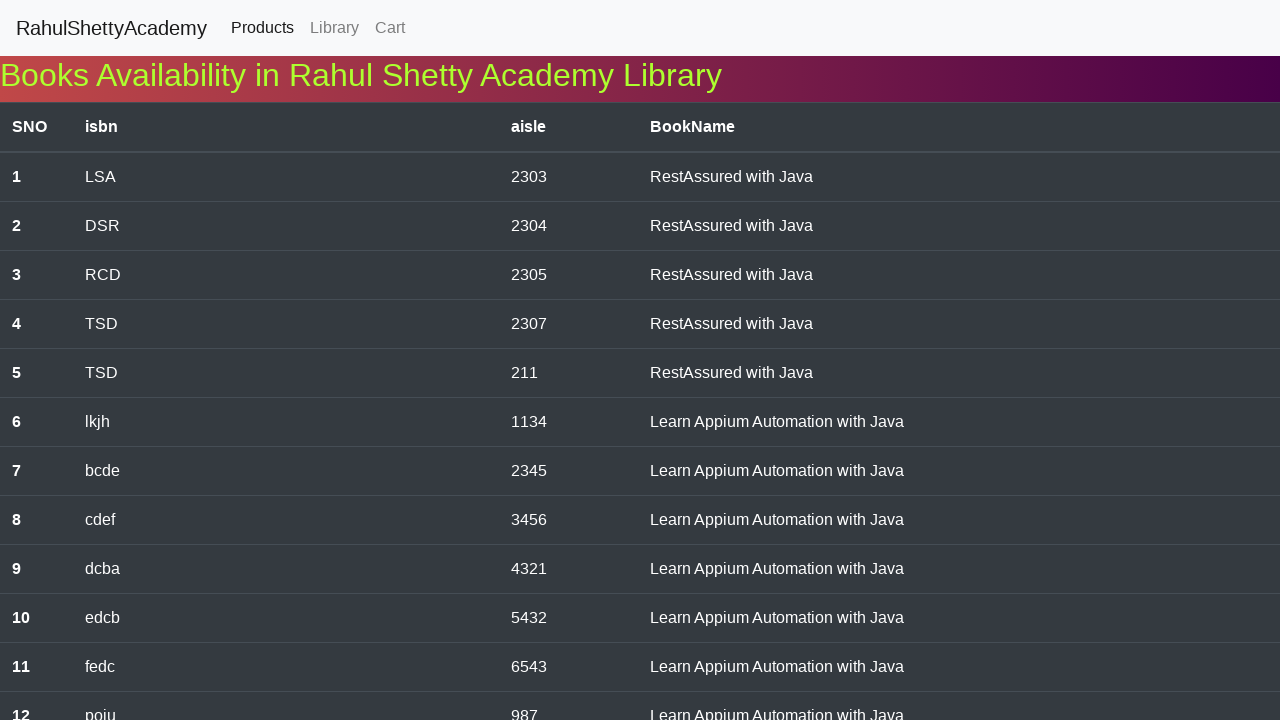

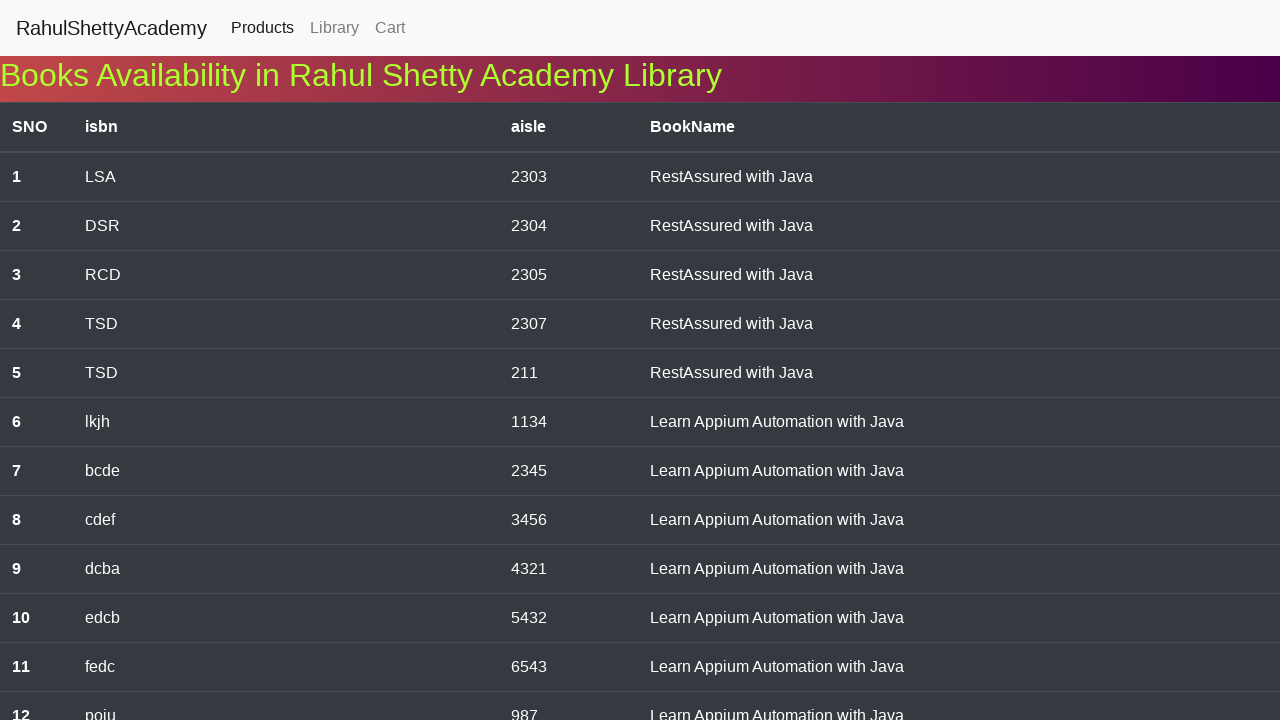